Tests a form submission by filling text fields including username, email, and addresses, then verifies the submitted data is displayed correctly

Starting URL: https://demoqa.com/text-box

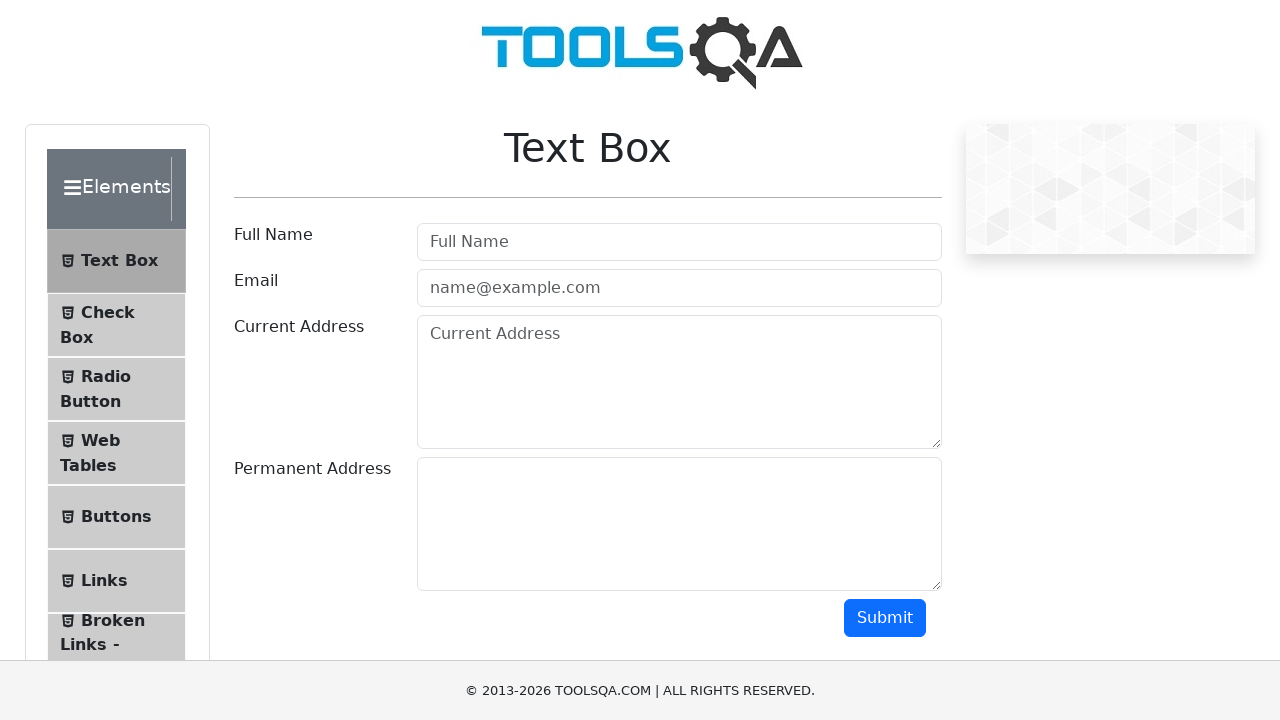

Filled username field with 'testUser' on #userName
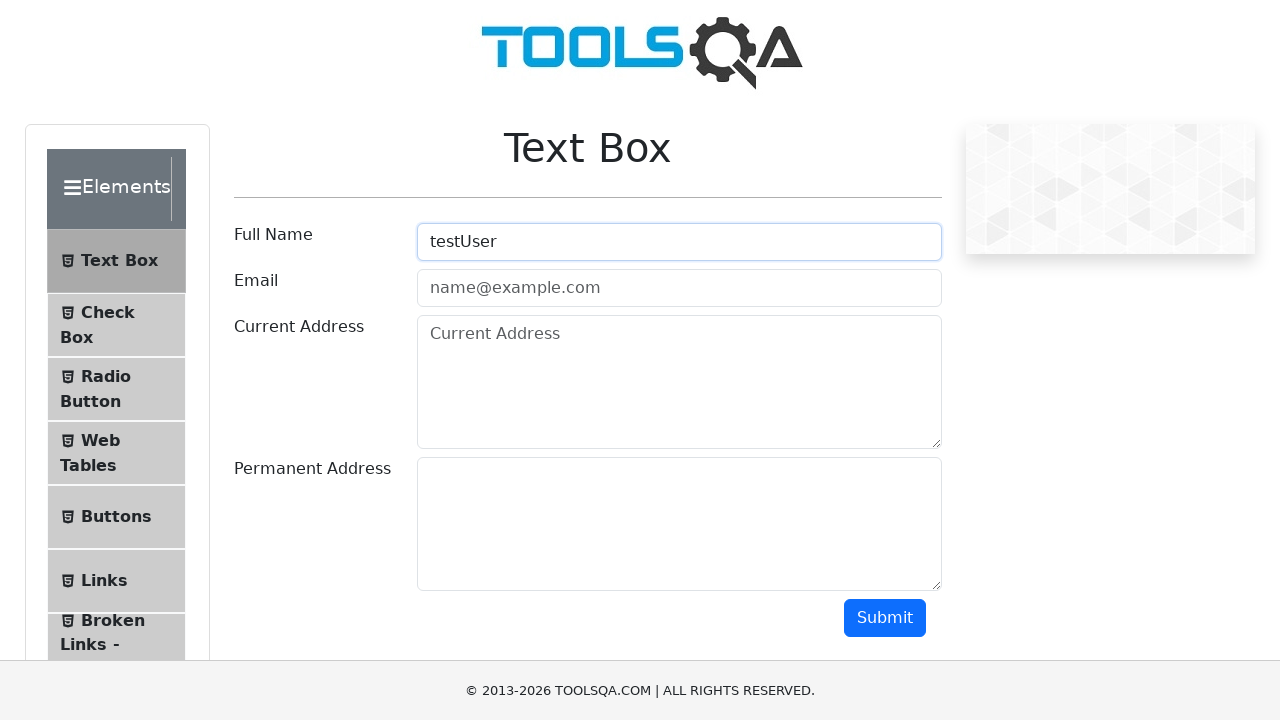

Filled email field with 'testUser@test.com' on #userEmail
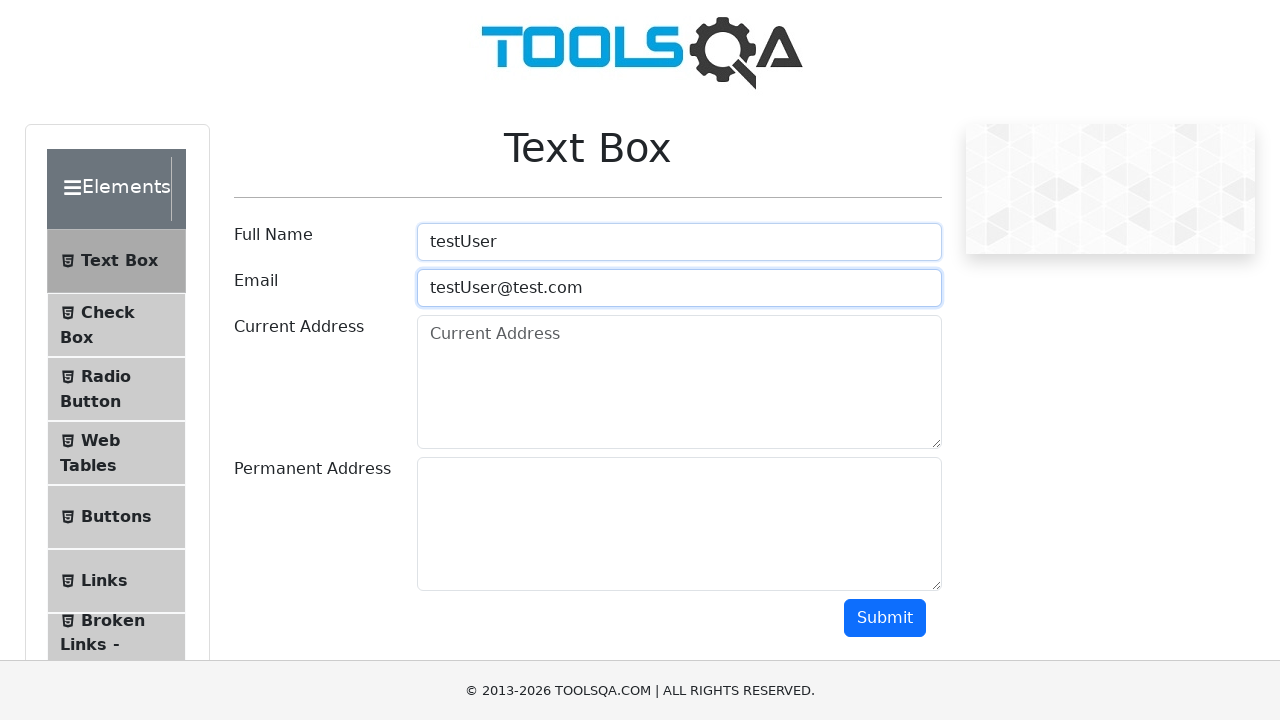

Filled current address field with 'testUserAddress' on #currentAddress
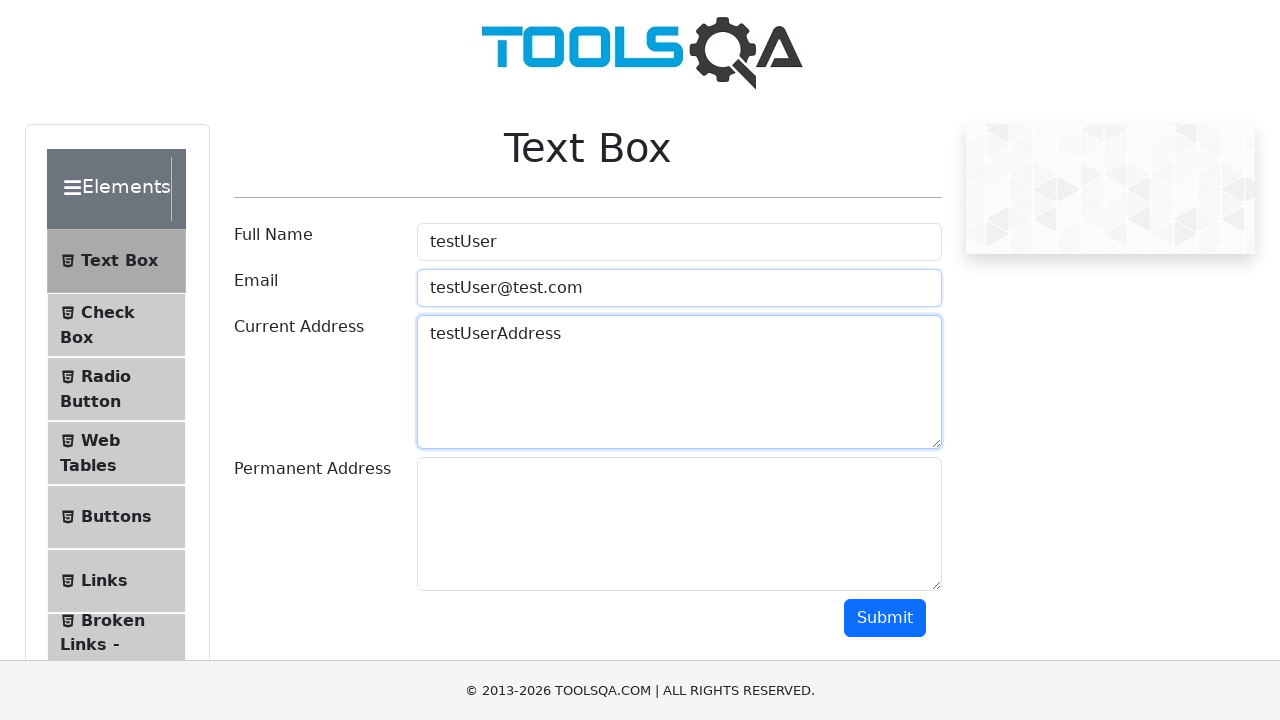

Filled permanent address field with 'testUserPermanentAddress' on #permanentAddress
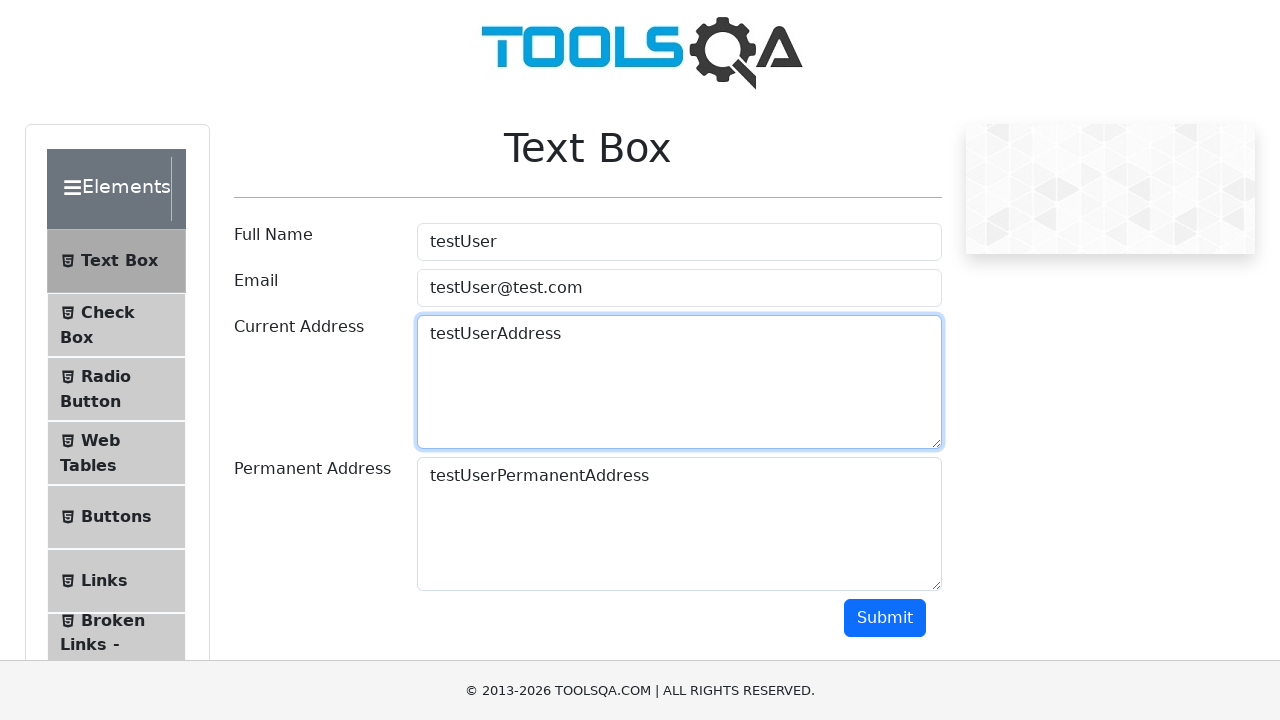

Clicked submit button to submit the form at (885, 618) on #submit
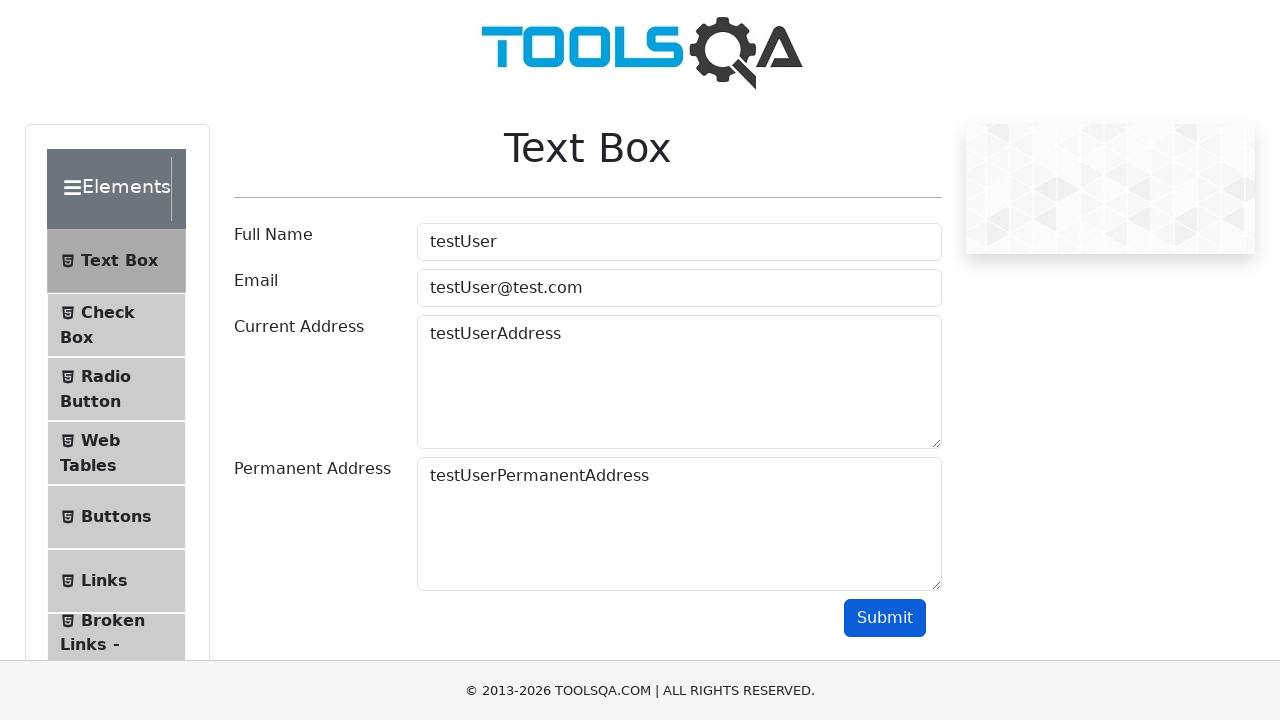

Form submission results loaded
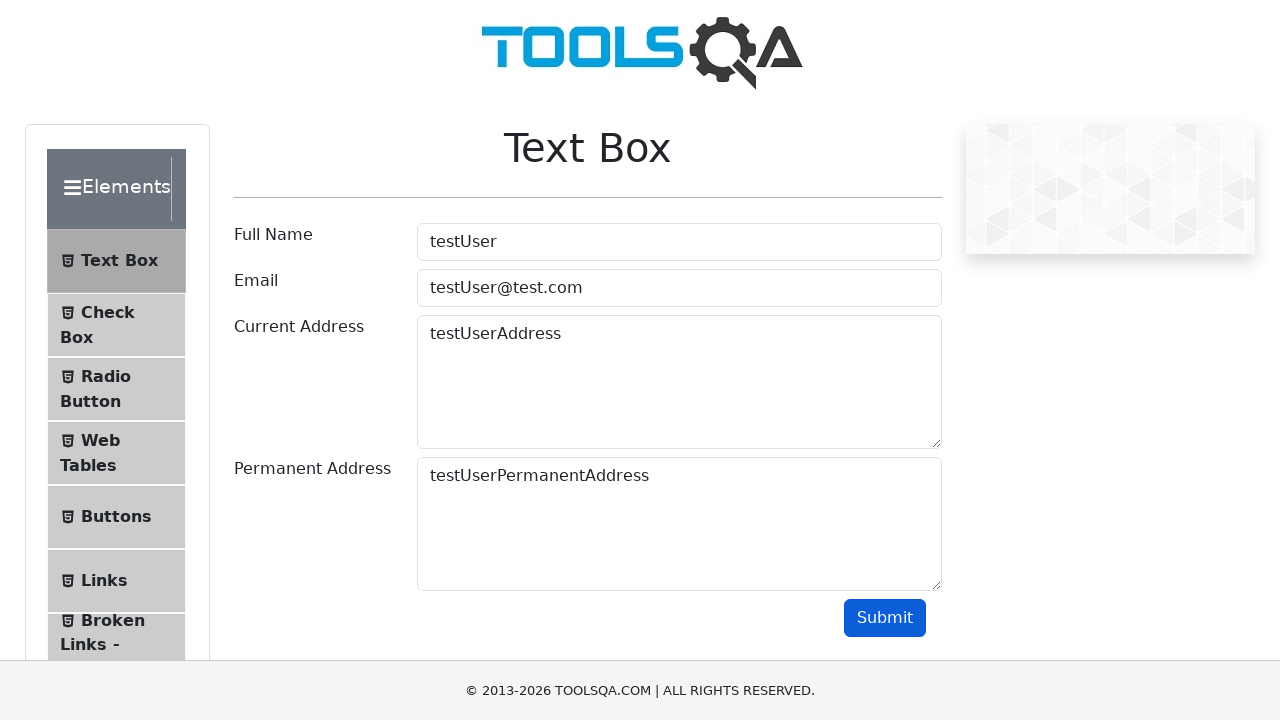

Verified username 'testUser' is displayed in results
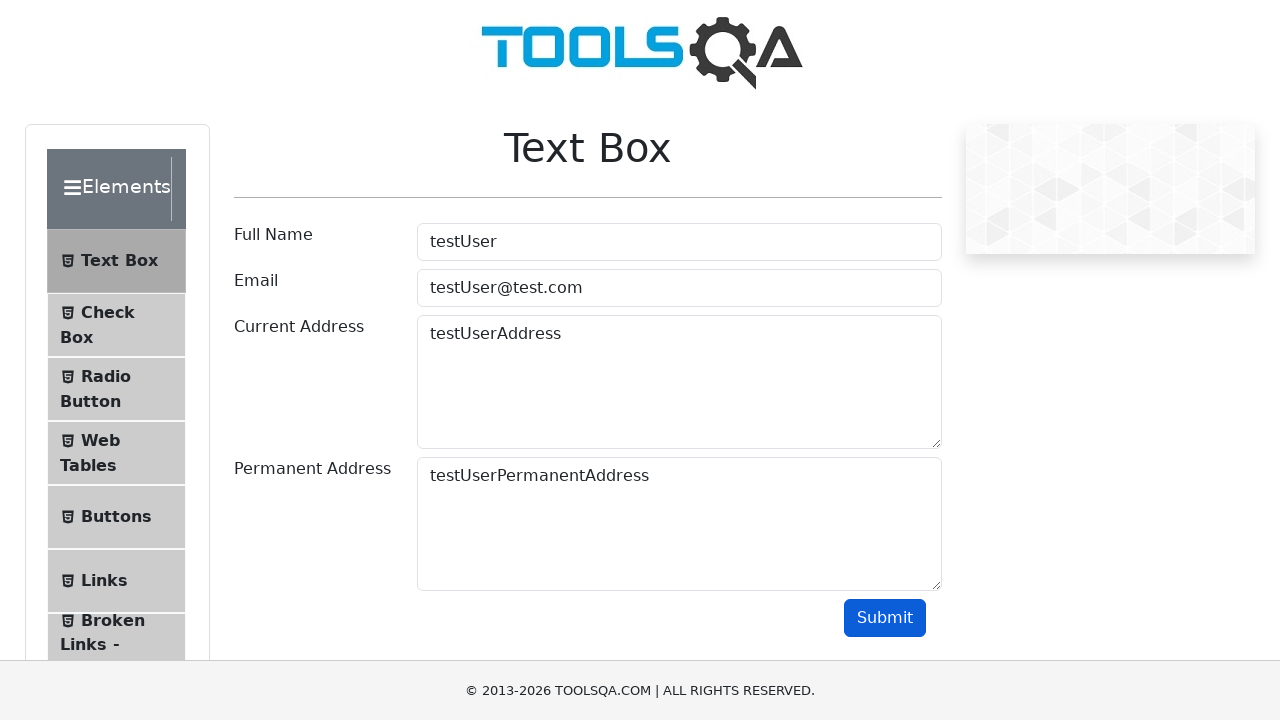

Verified email 'testUser@test.com' is displayed in results
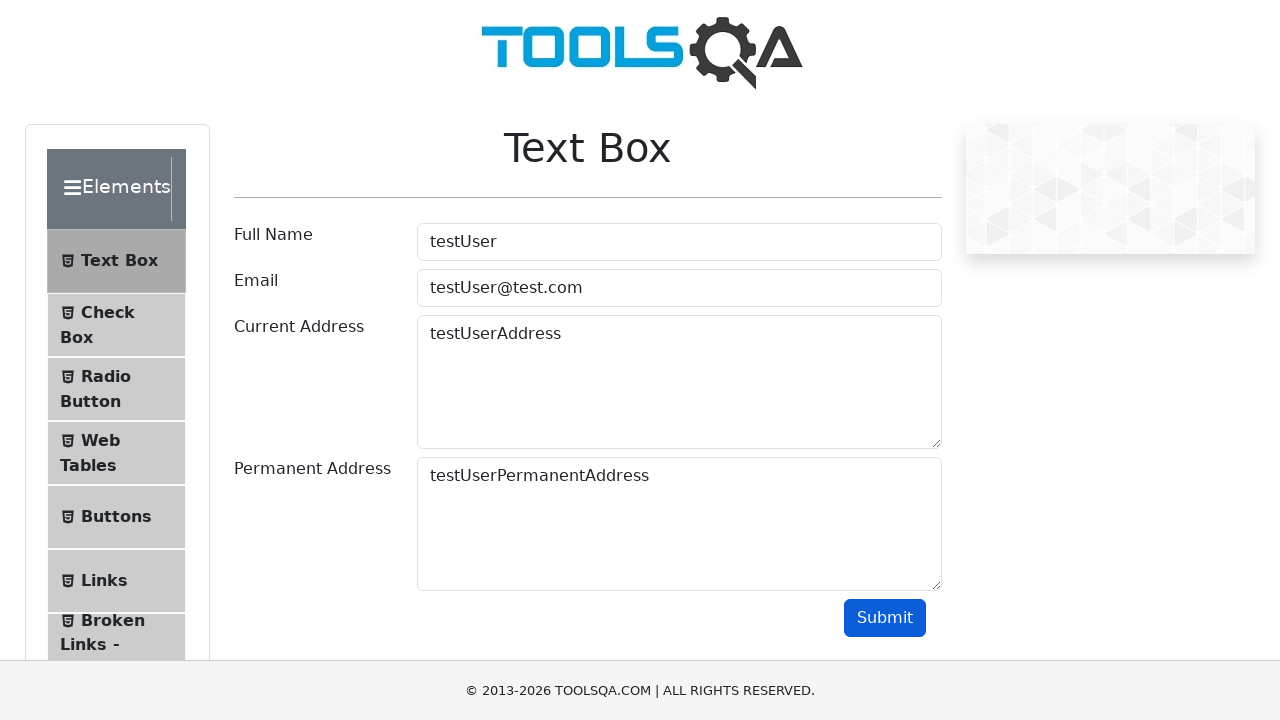

Verified current address 'testUserAddress' is displayed in results
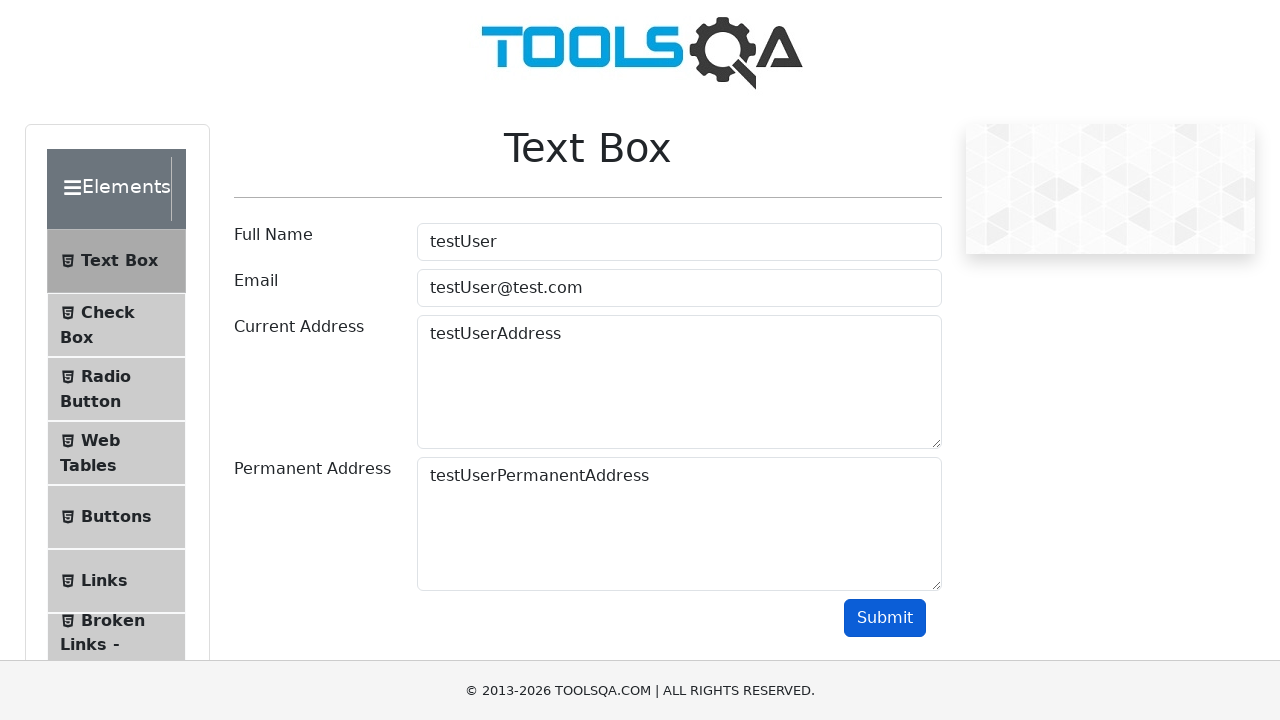

Verified permanent address 'testUserPermanentAddress' is displayed in results
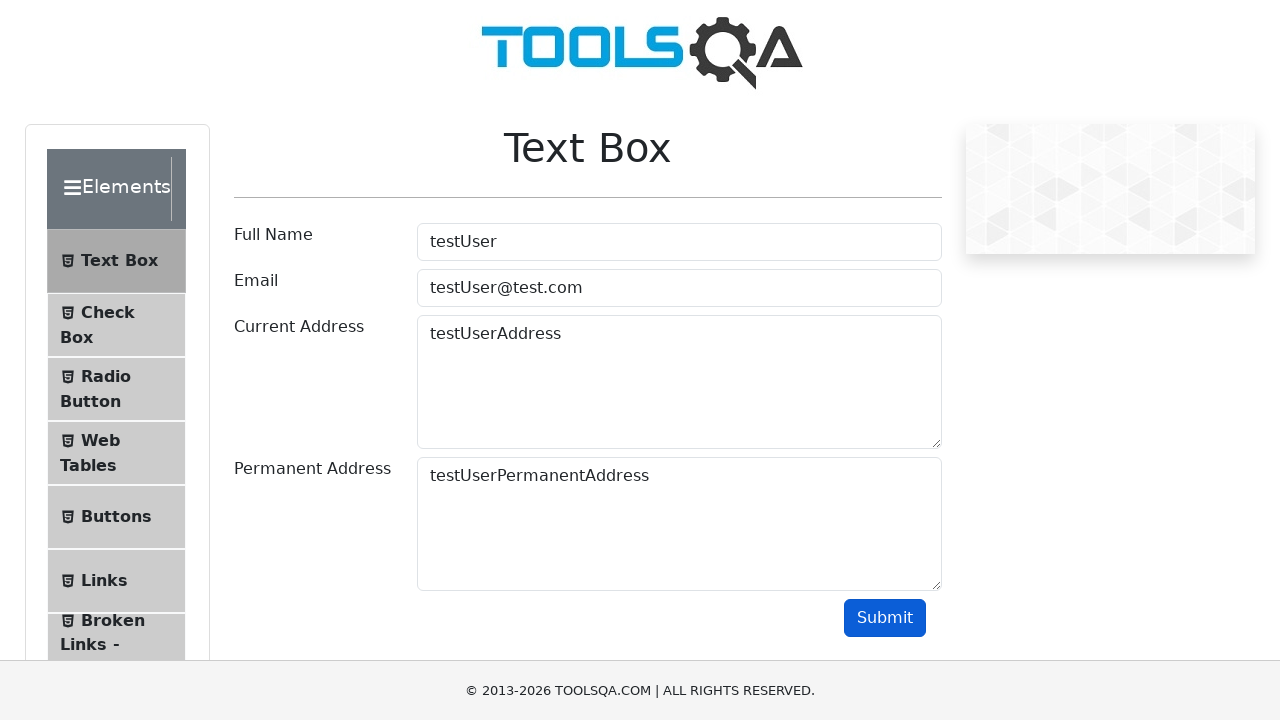

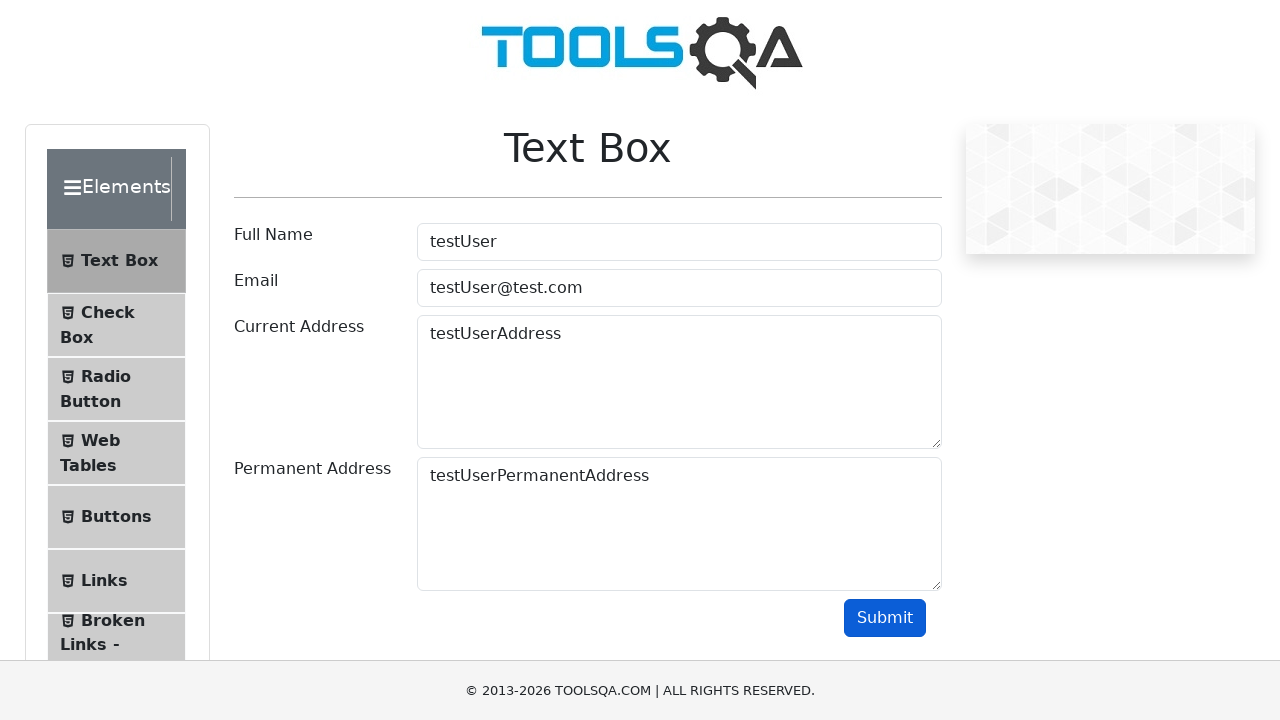